Tests clicking a simple link that opens in a new tab

Starting URL: https://demoqa.com/links

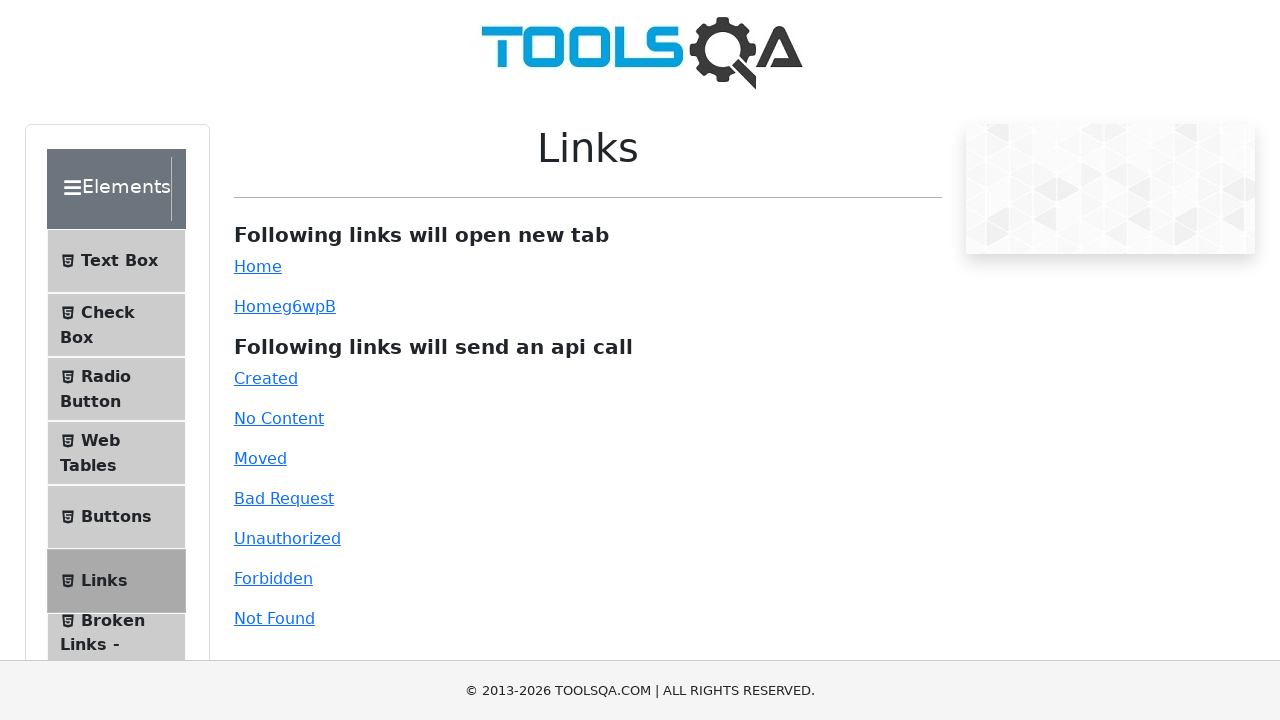

Navigated to https://demoqa.com/links
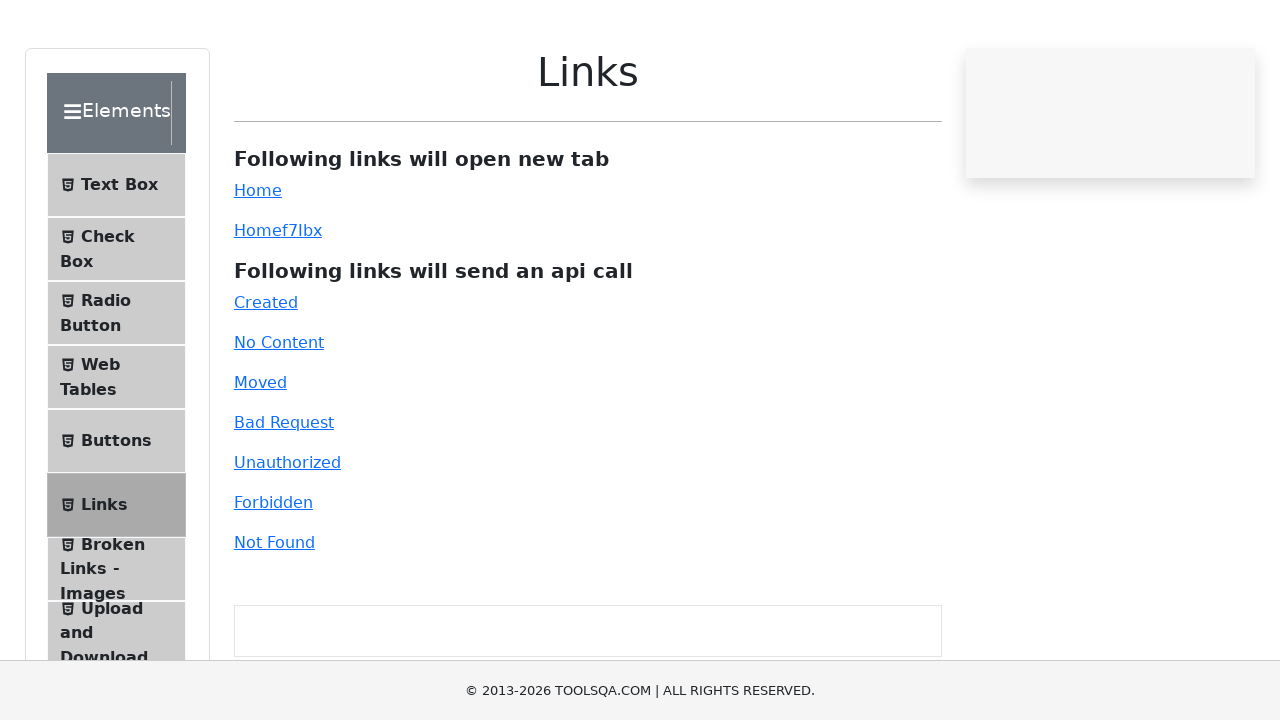

Clicked simple link that opens in a new tab at (258, 266) on #simpleLink
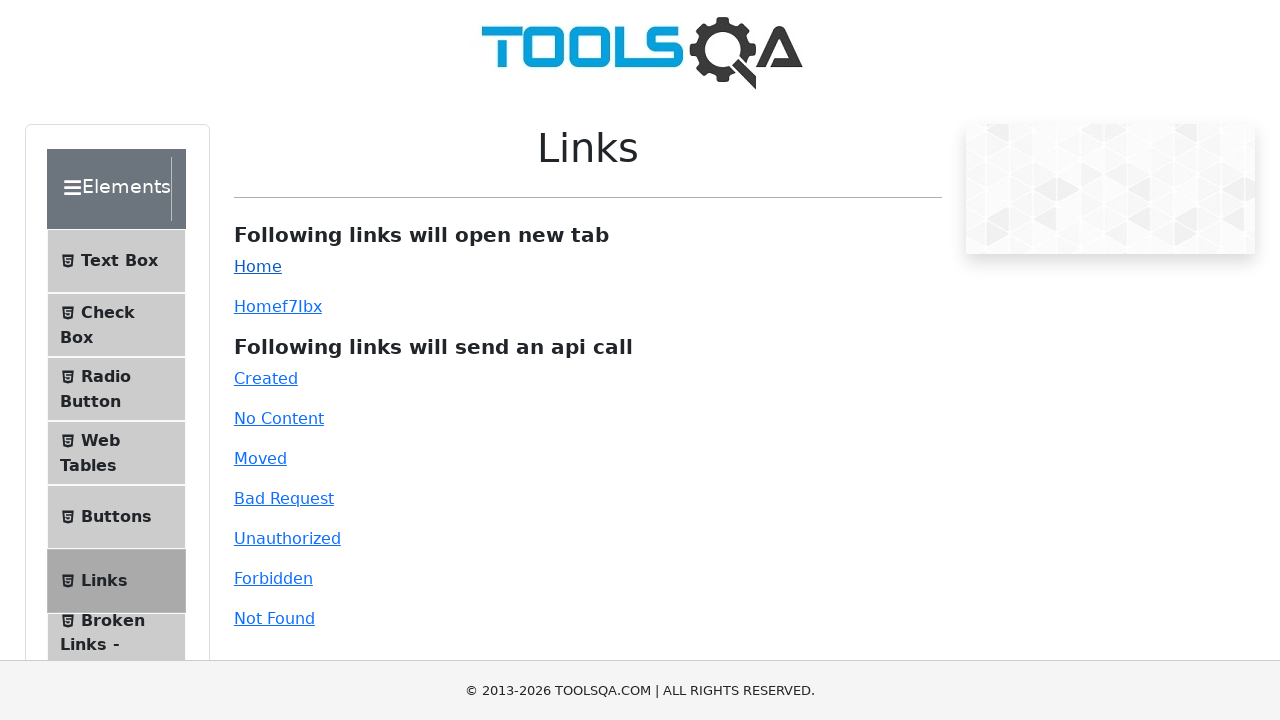

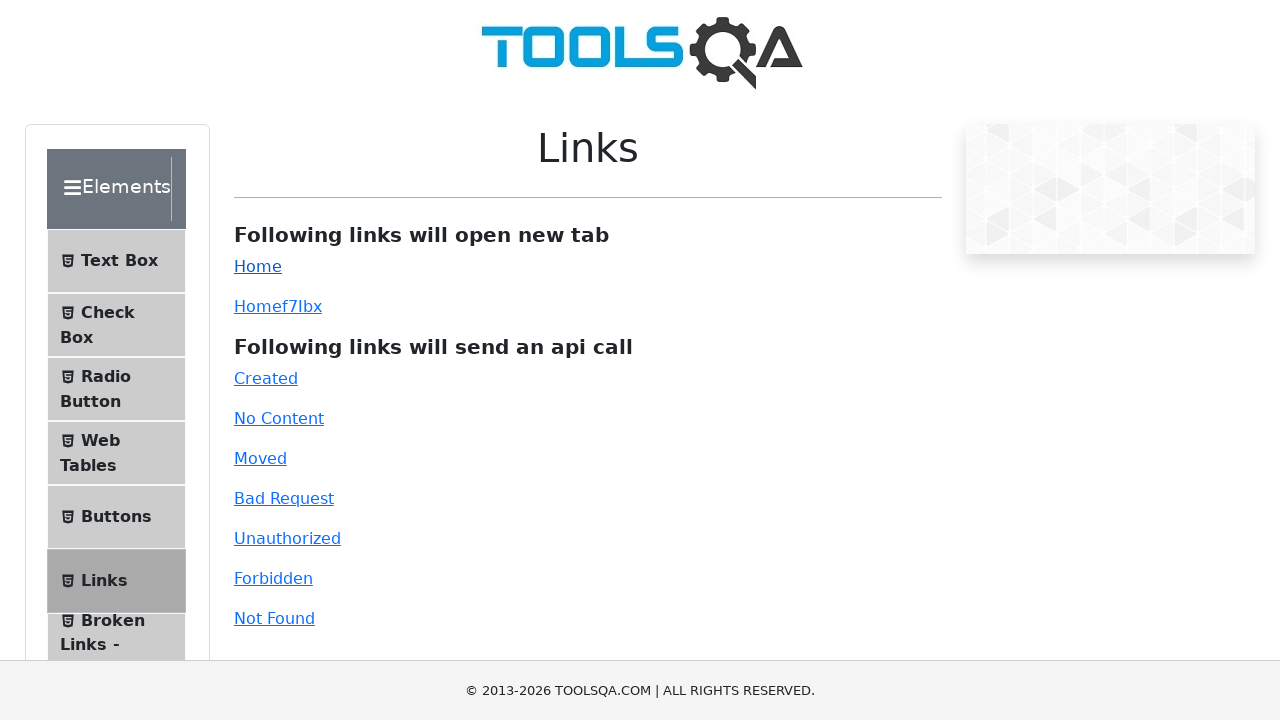